Navigates to Apple website, clicks on iPhone navigation link, and verifies all links on the iPhone page are loaded

Starting URL: https://www.apple.com

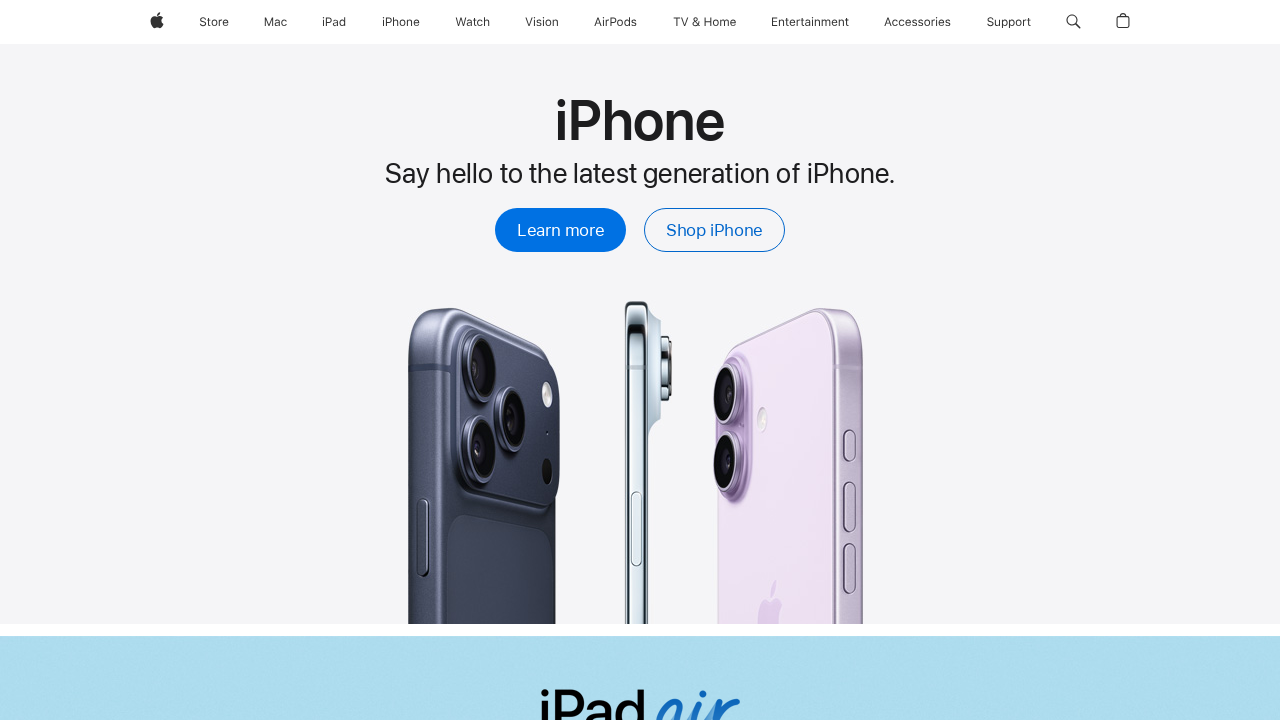

Clicked on iPhone navigation link at (401, 22) on xpath=//span[.='iPhone']/..
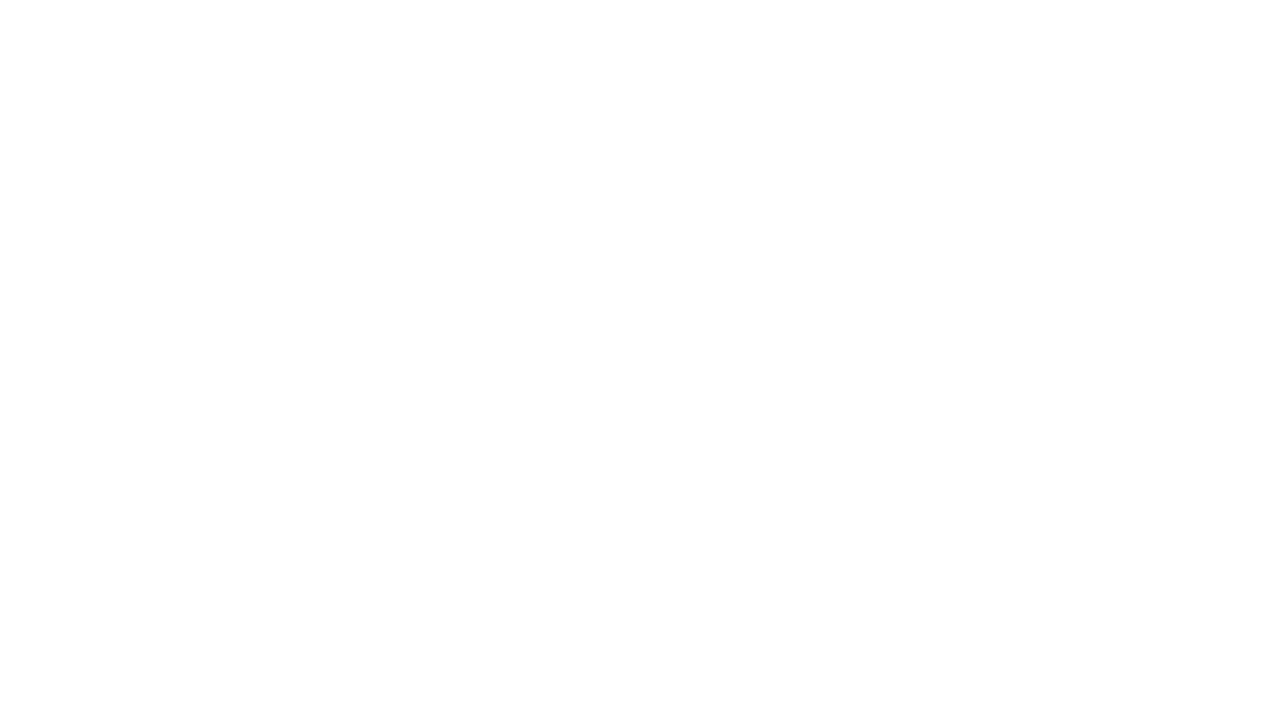

iPhone page loaded and network idle
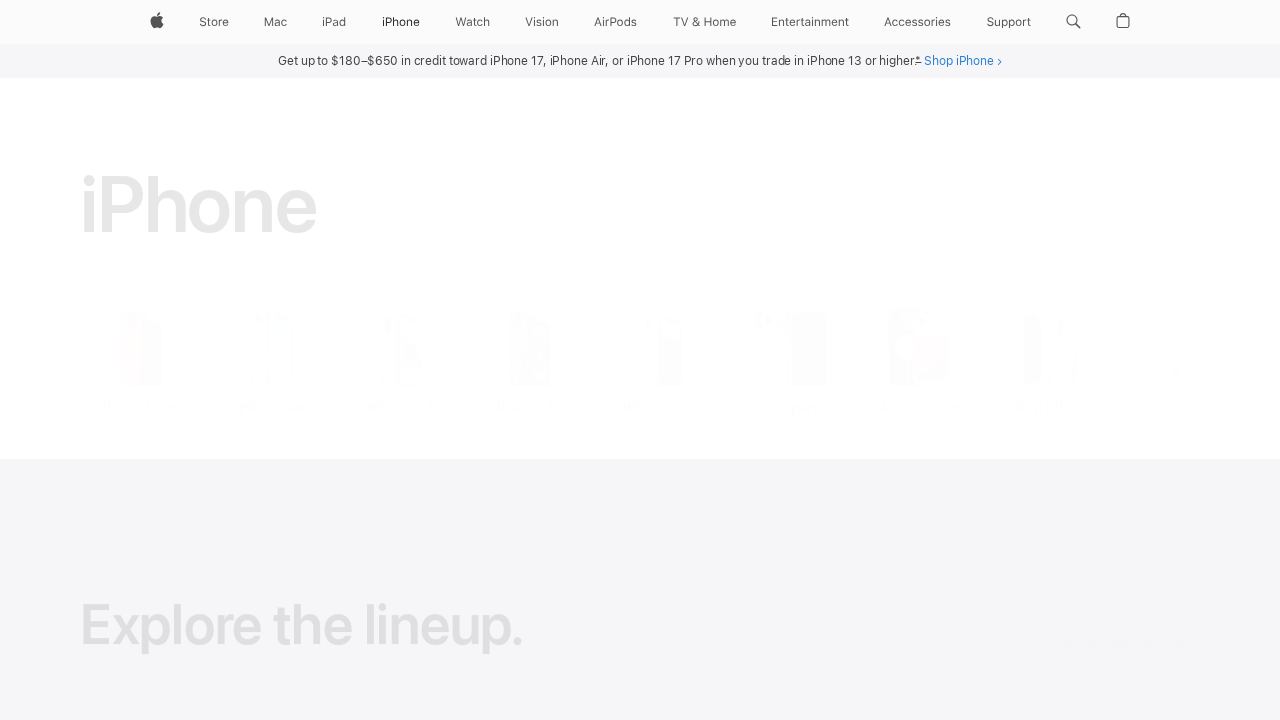

Verified all links on iPhone page are loaded
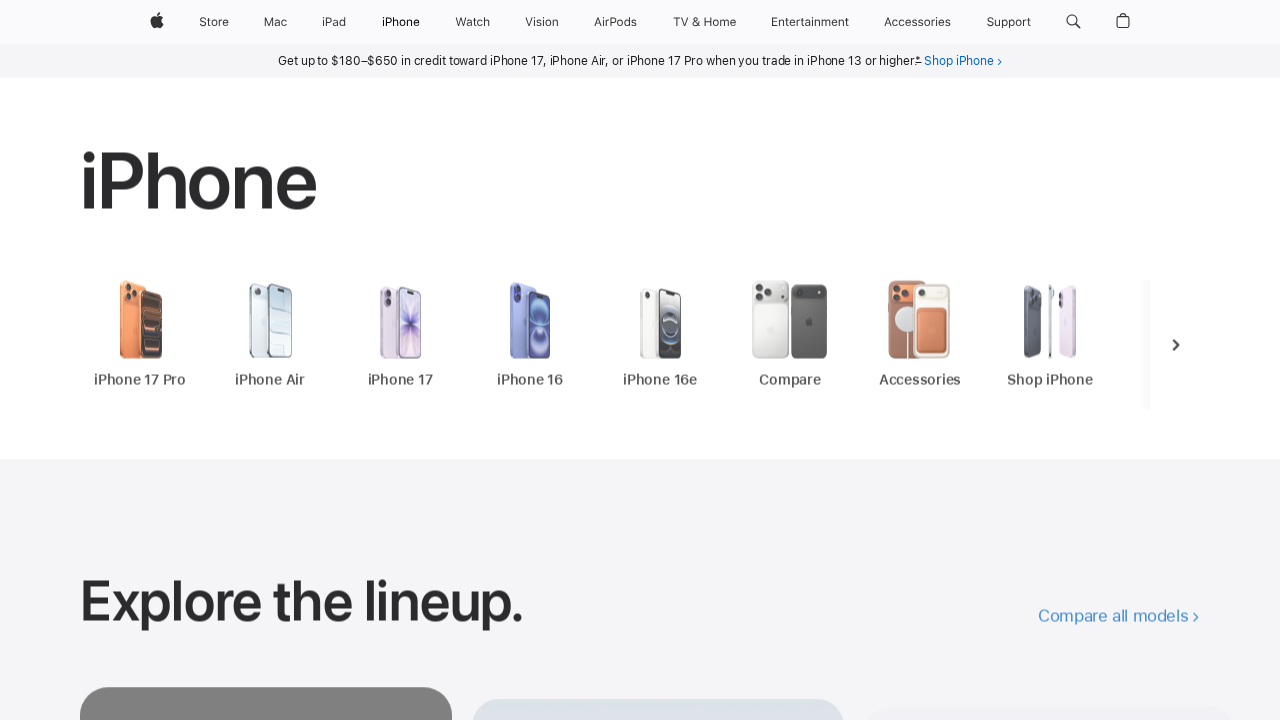

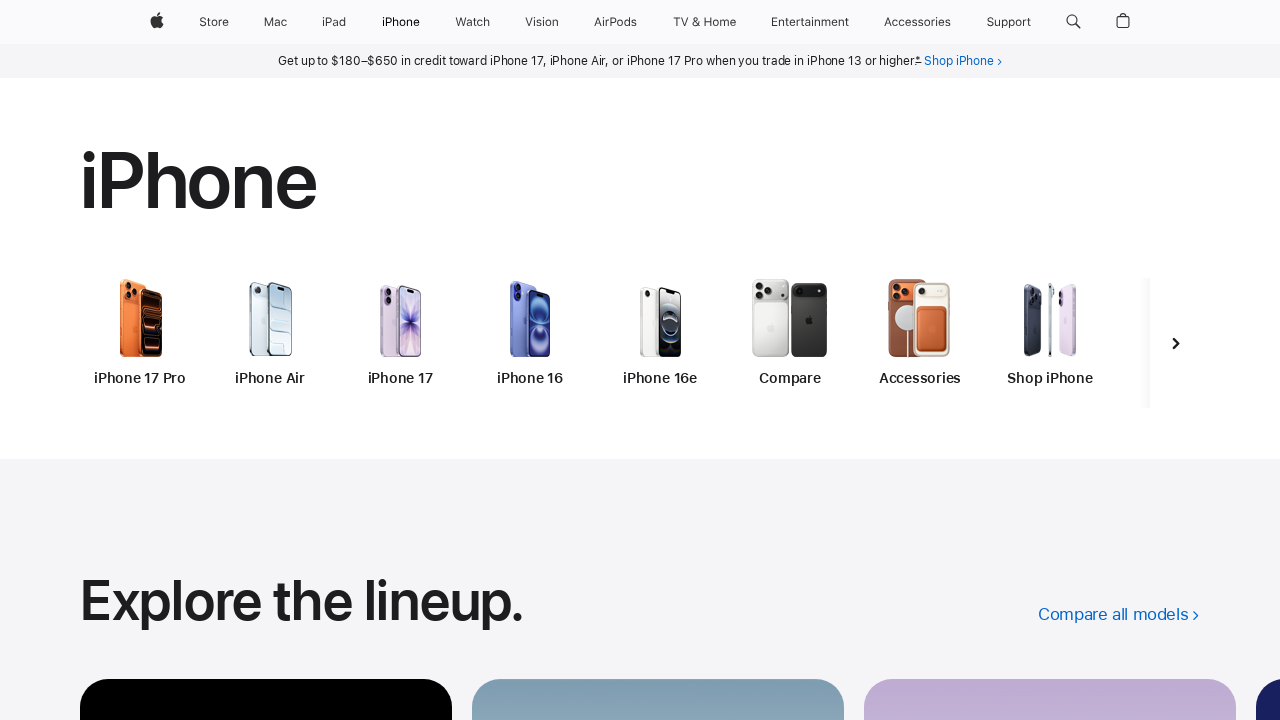